Navigates to testotomasyonu.com and verifies that the URL contains "testotomasyonu"

Starting URL: https://testotomasyonu.com

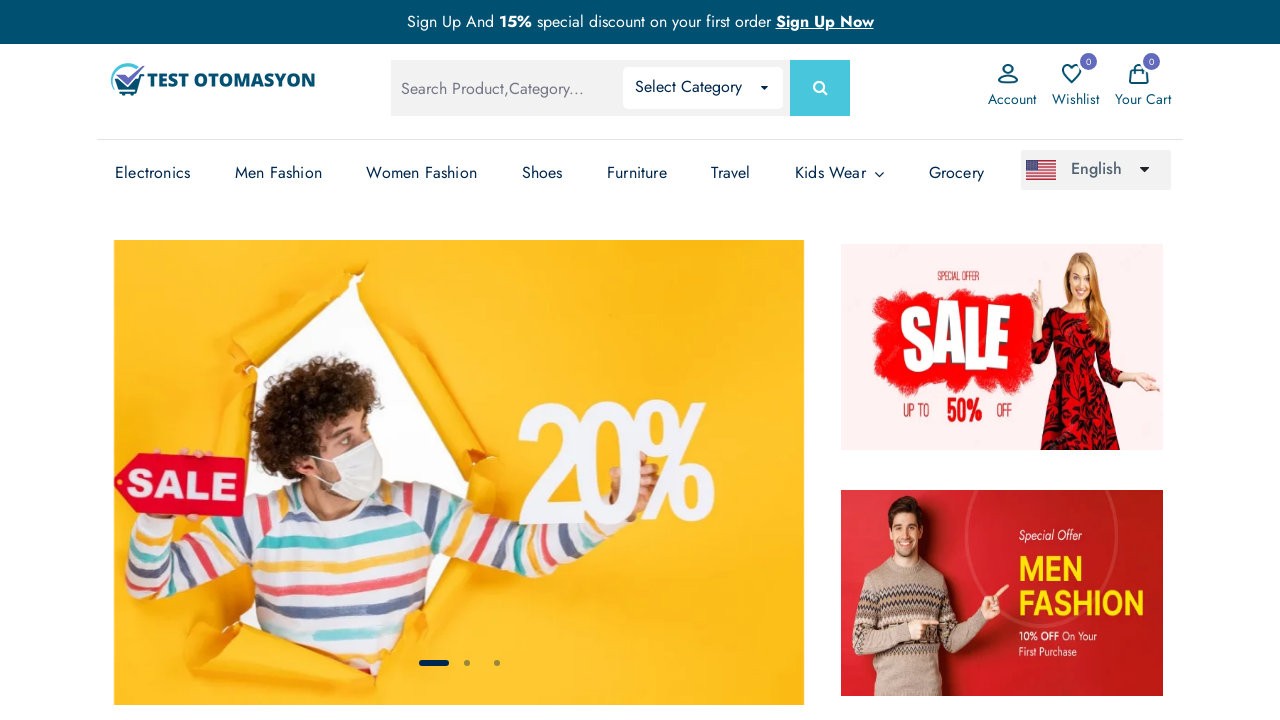

Navigated to https://testotomasyonu.com
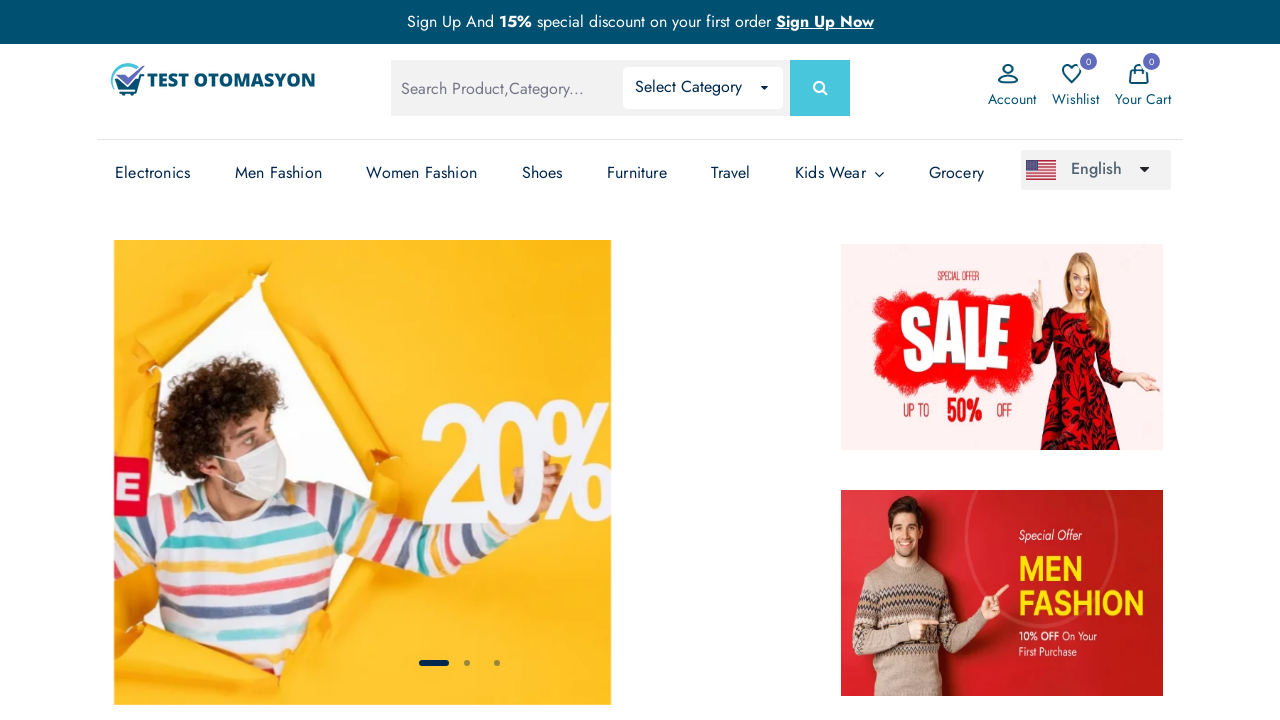

Retrieved current URL: https://testotomasyonu.com/
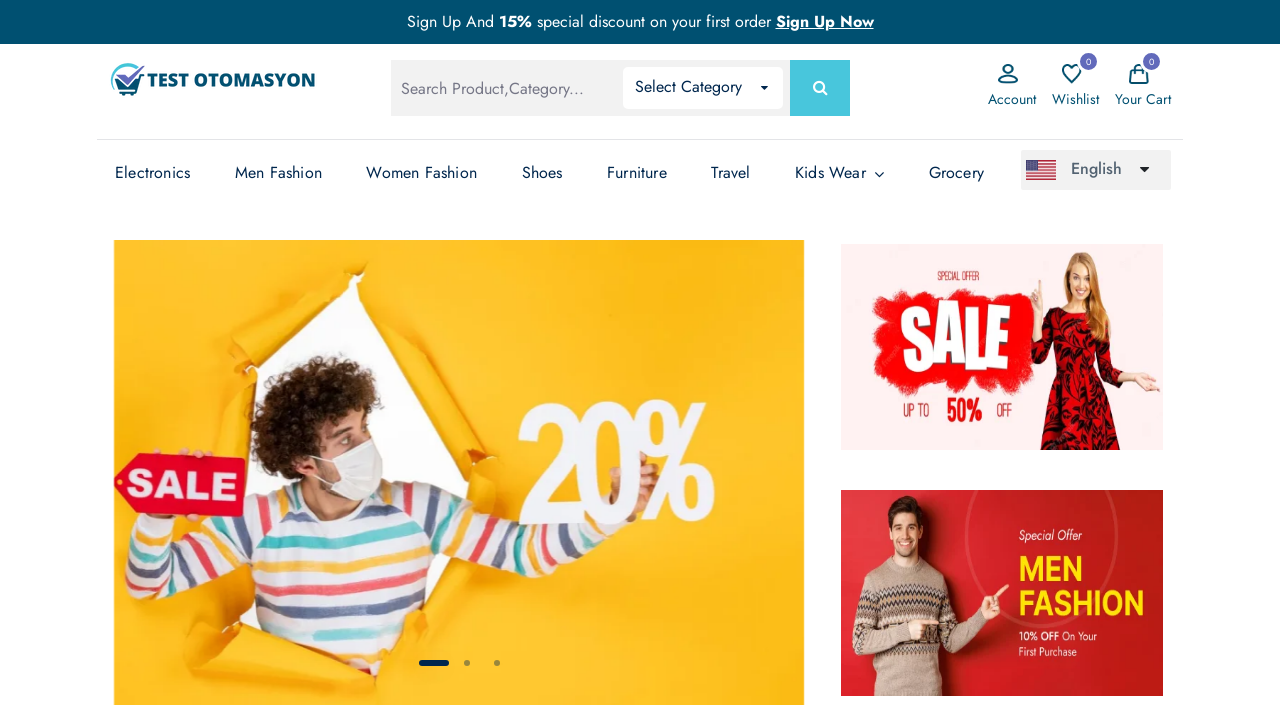

Verified that URL contains 'testotomasyonu' - assertion passed
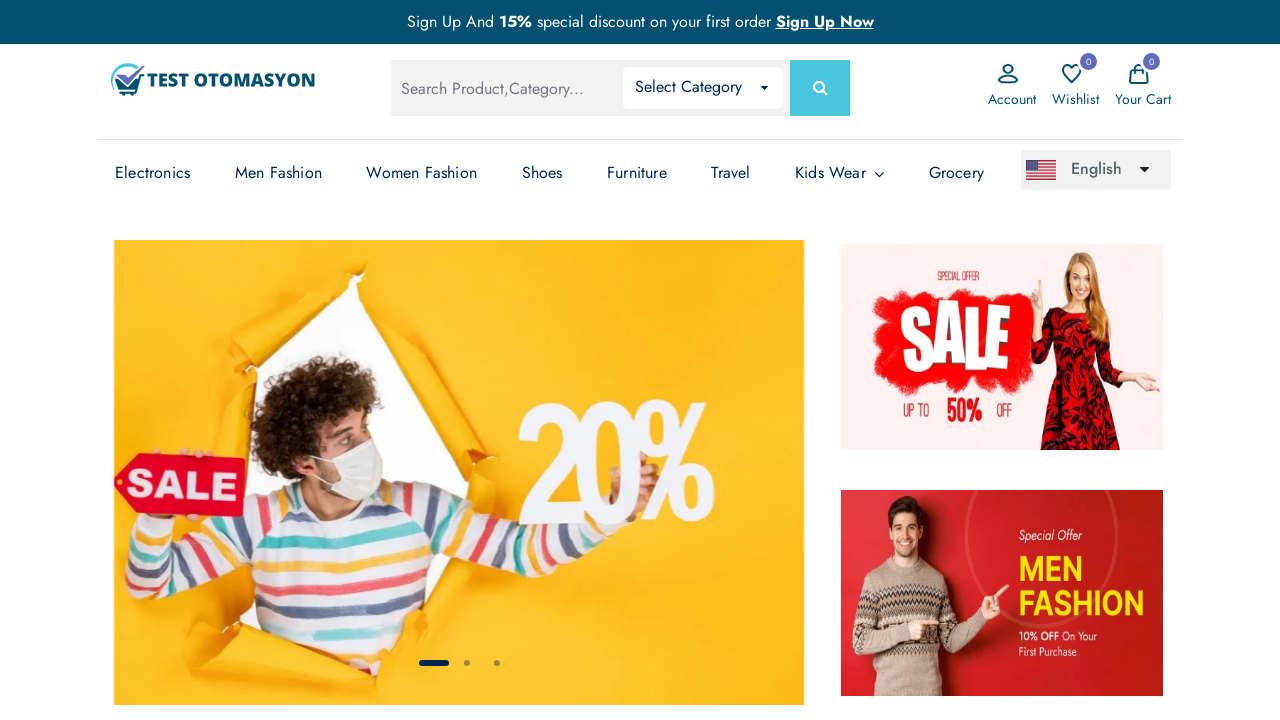

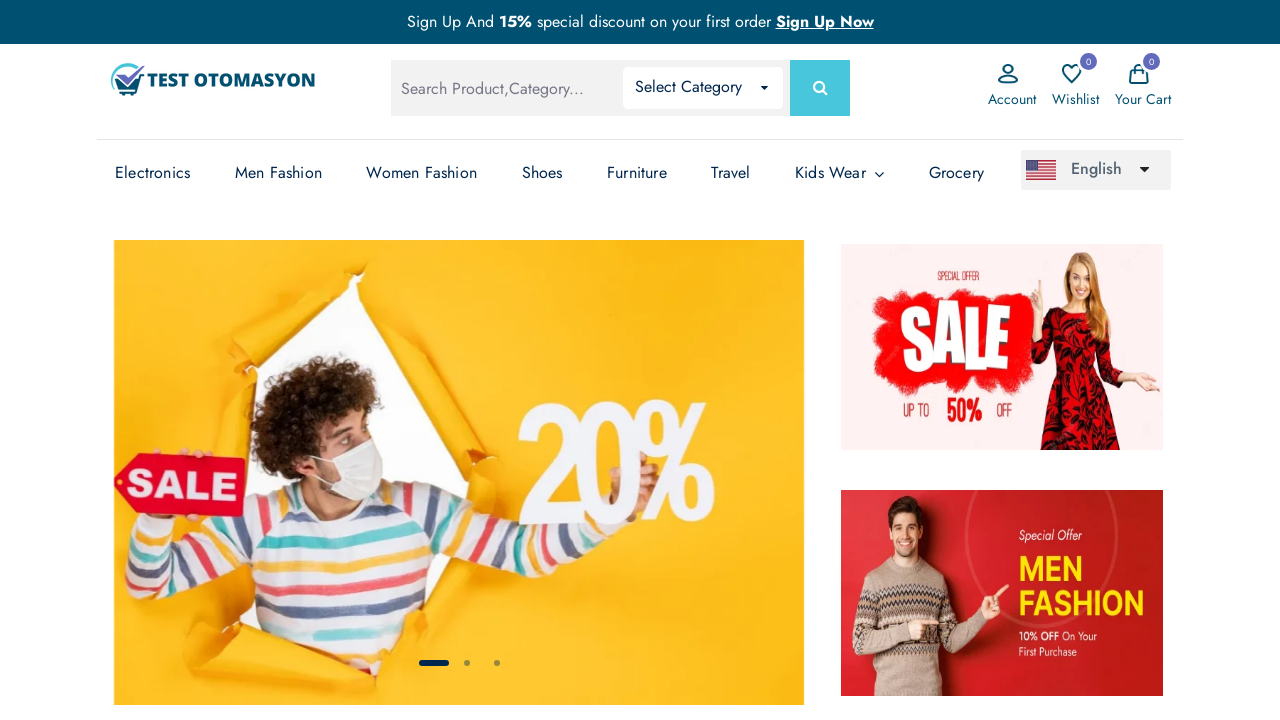